Navigates to a tourist attractions page and clicks a "load more" button to expand the list of attractions

Starting URL: https://avolgograd.com/sights?obl=vgg

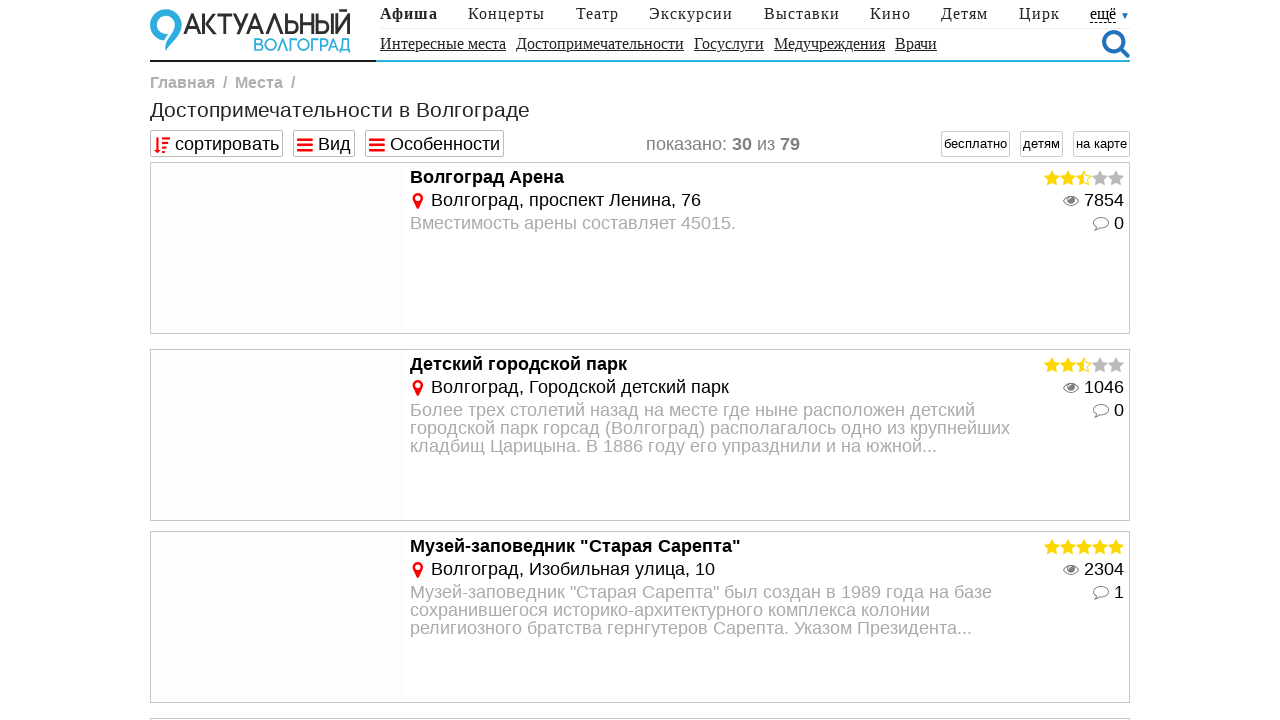

Clicked the 'load more' button to expand attractions list at (640, 361) on #true-loadmore
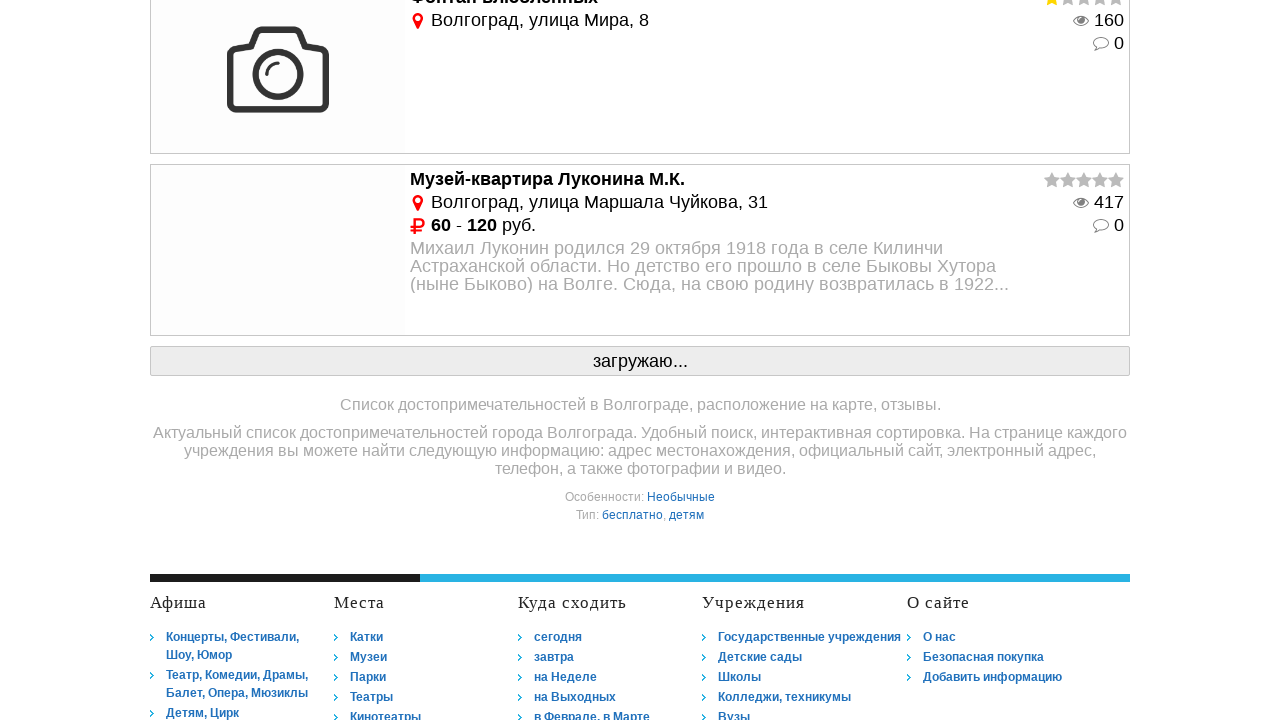

Waited for additional attractions content to load
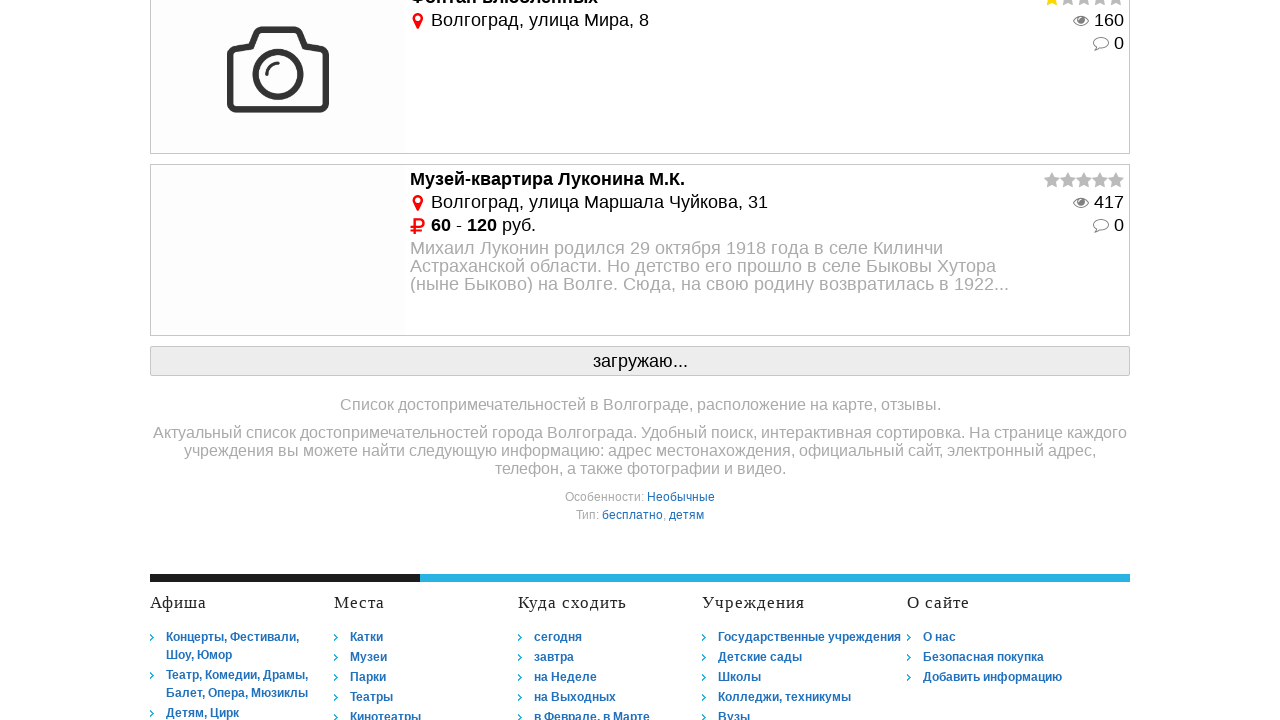

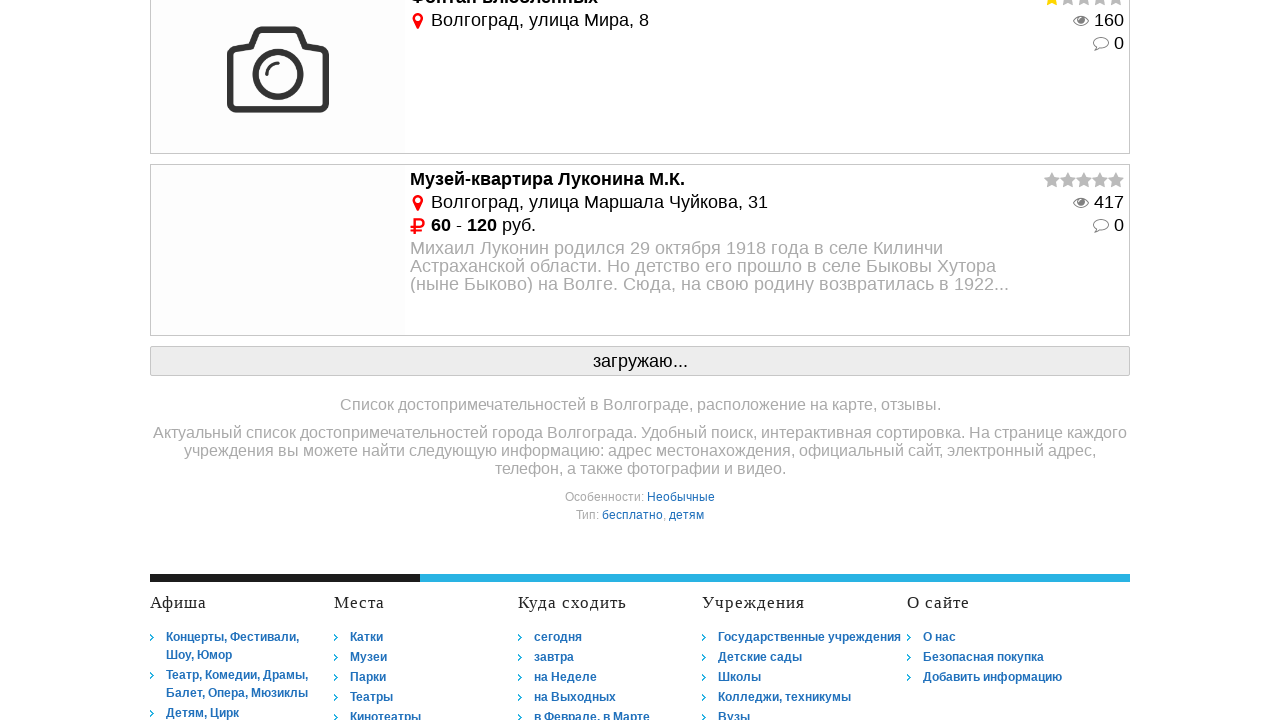